Tests handling a JavaScript confirm dialog by clicking OK to accept it.

Starting URL: https://the-internet.herokuapp.com/javascript_alerts

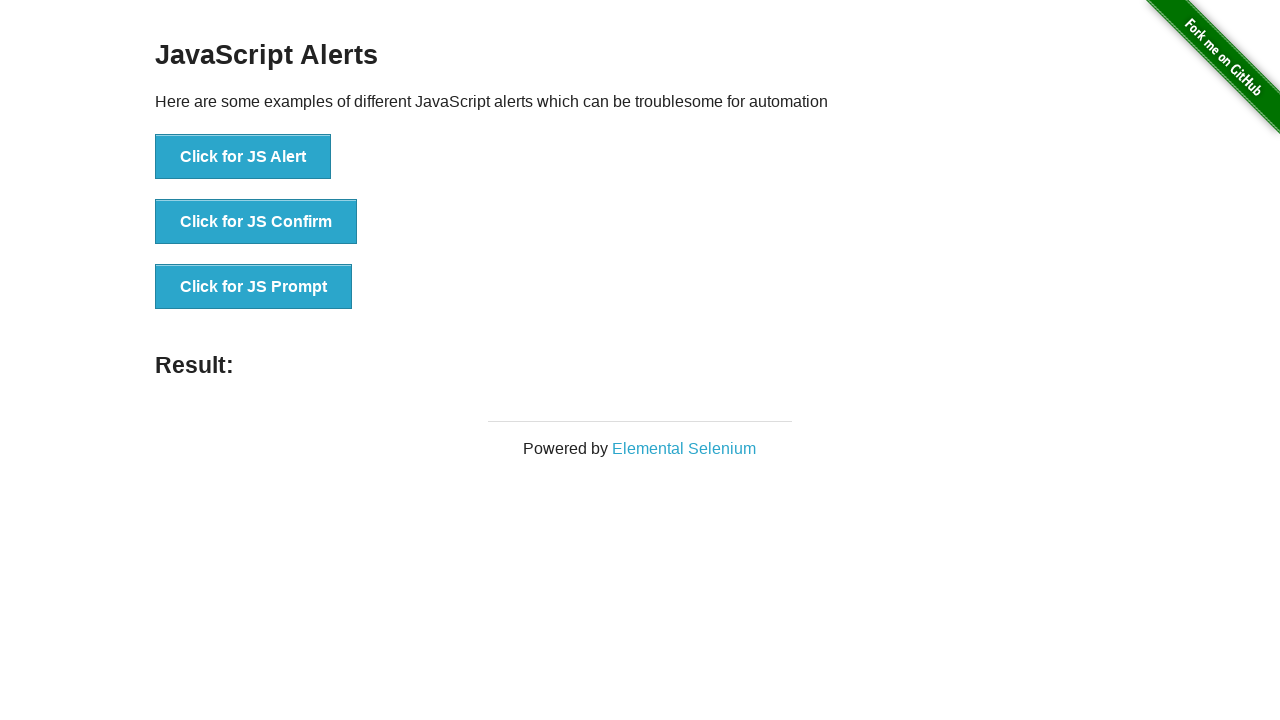

Set up dialog handler to accept confirm dialogs
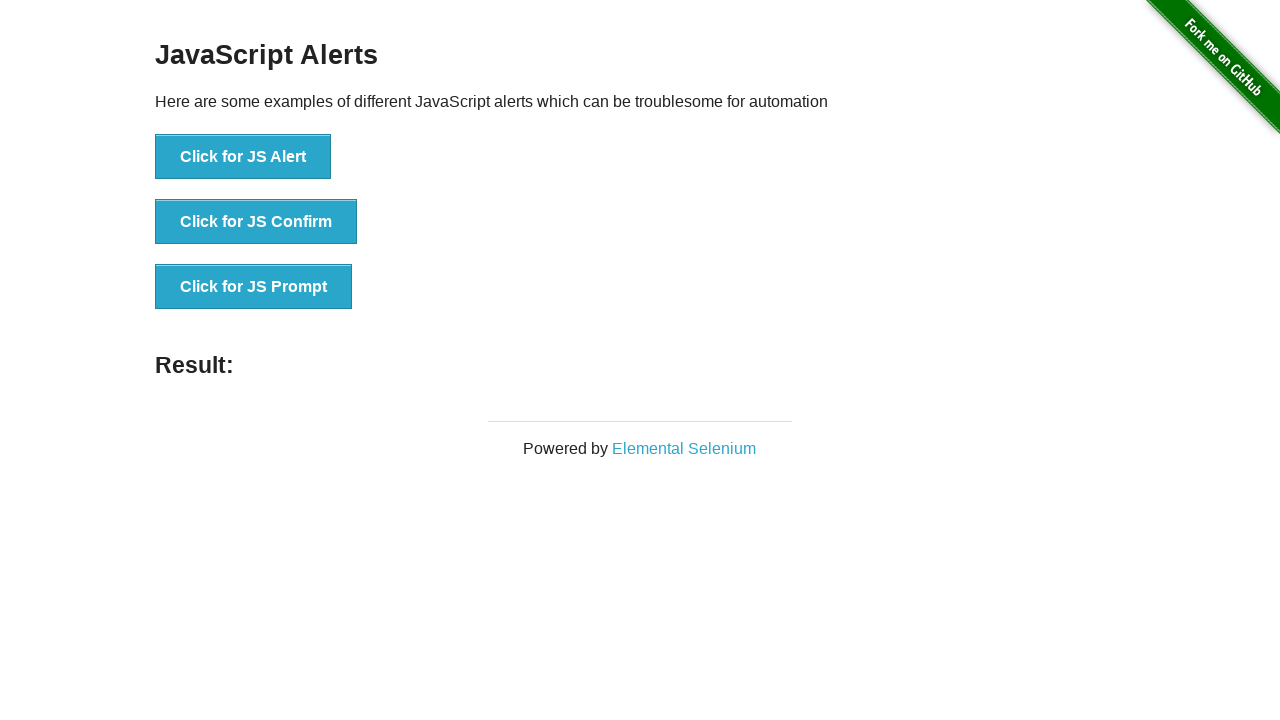

Clicked 'Click for JS Confirm' button to trigger confirm dialog at (256, 222) on text=Click for JS Confirm
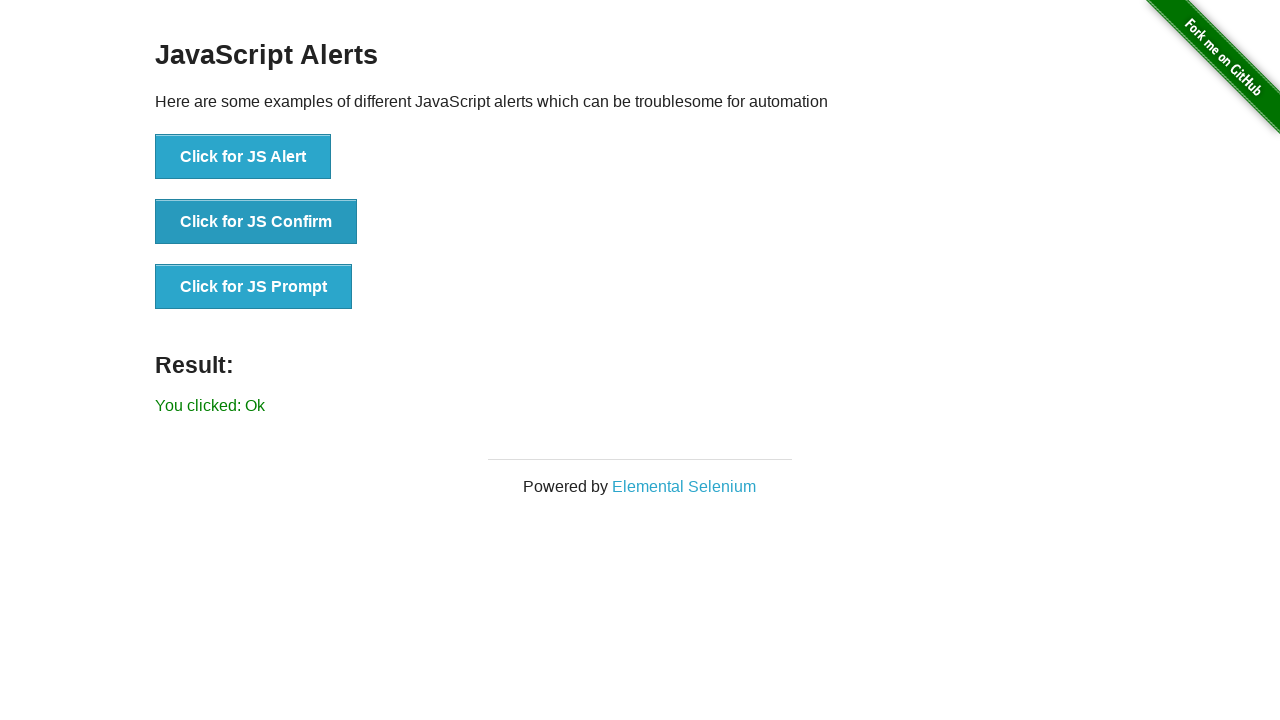

Confirmed dialog was accepted and result element appeared
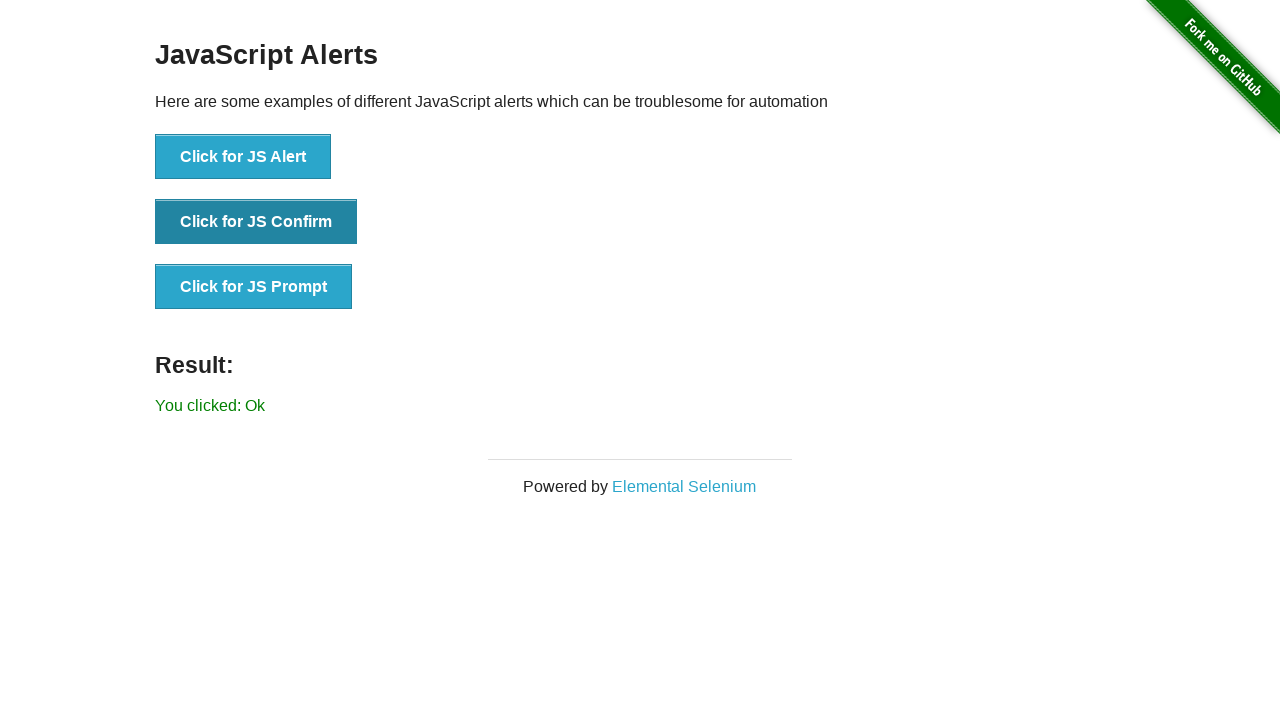

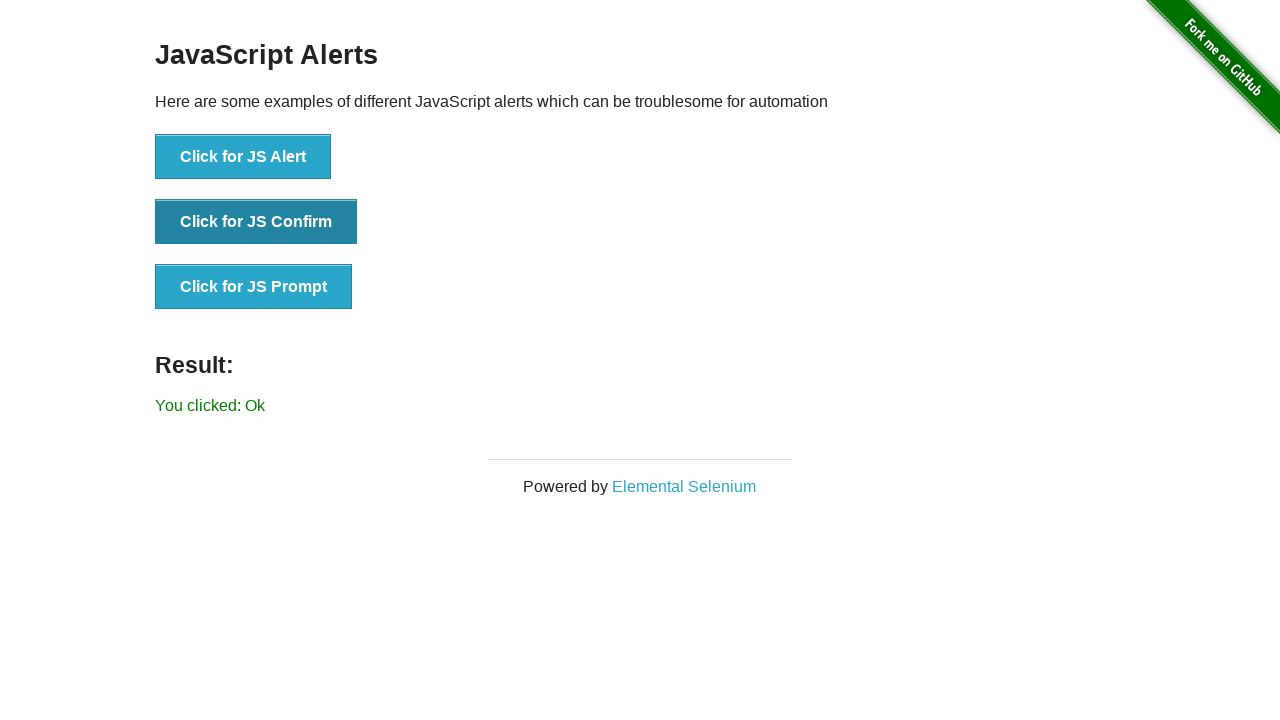